Tests file upload functionality by selecting a file using the file input and clicking the upload button to submit it.

Starting URL: https://practice.expandtesting.com/upload

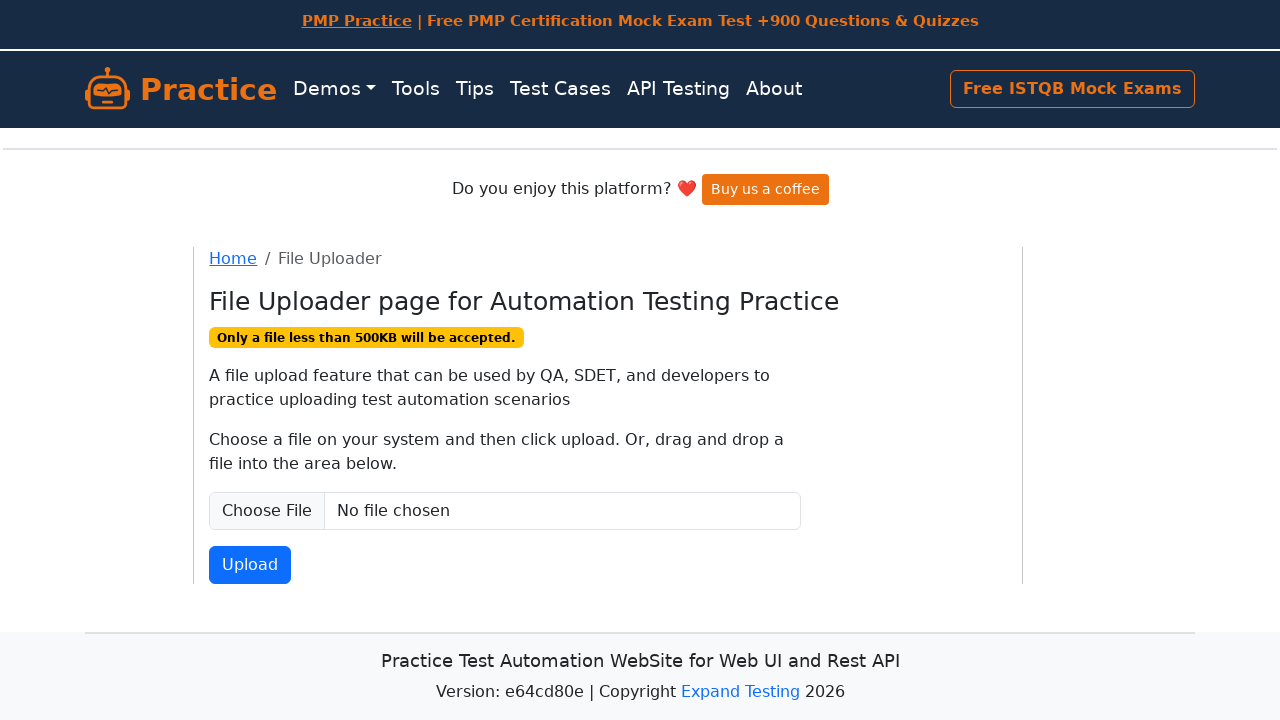

File input element is present on the page
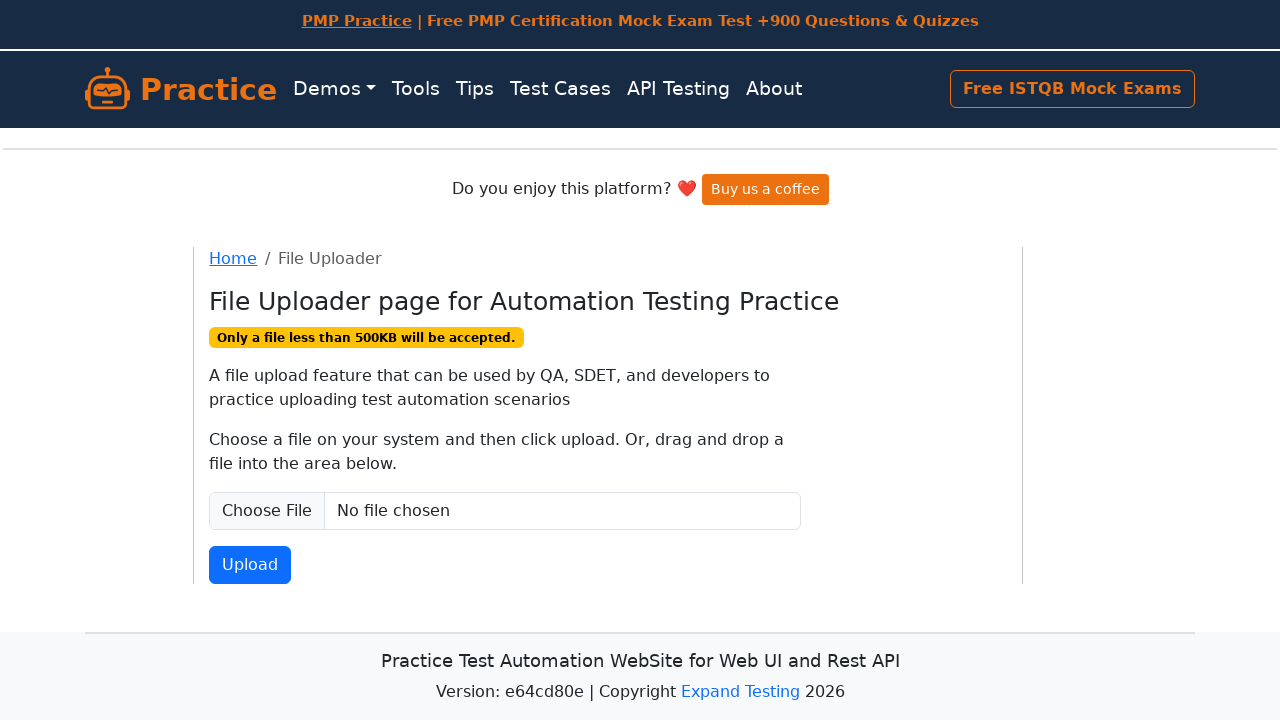

Selected test_upload.txt file for upload
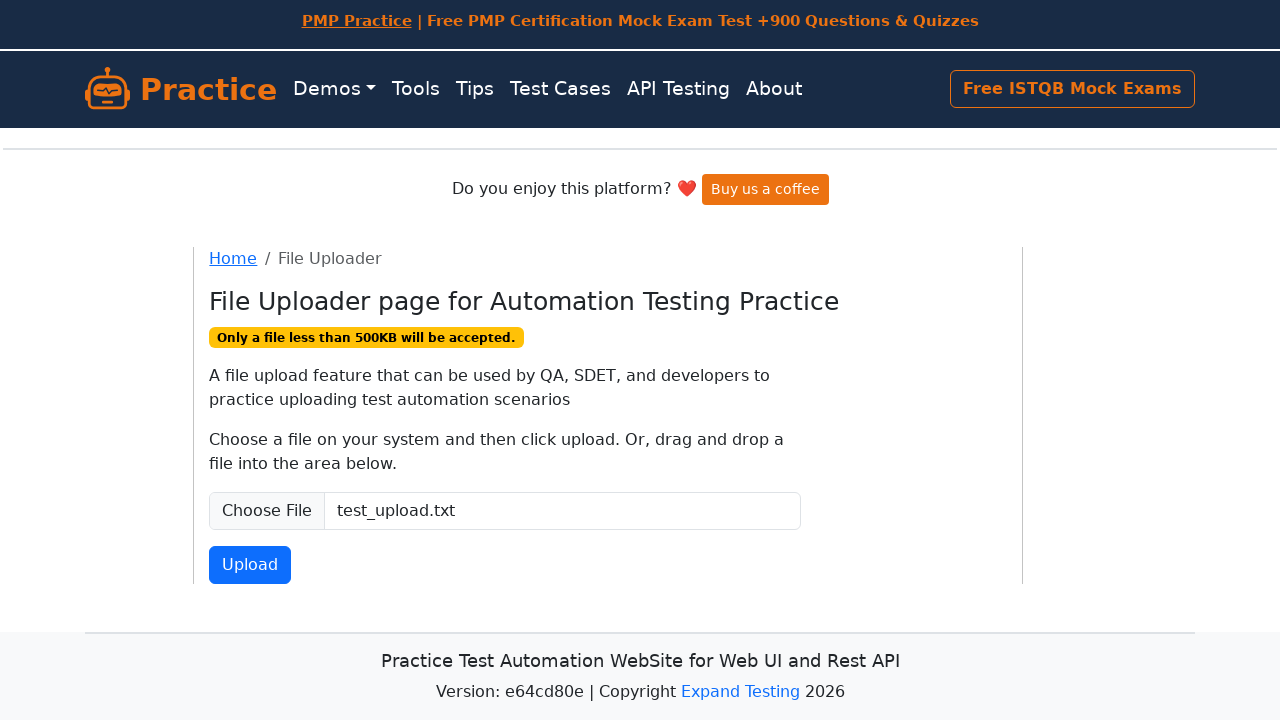

Clicked upload button to submit file at (250, 565) on #fileSubmit
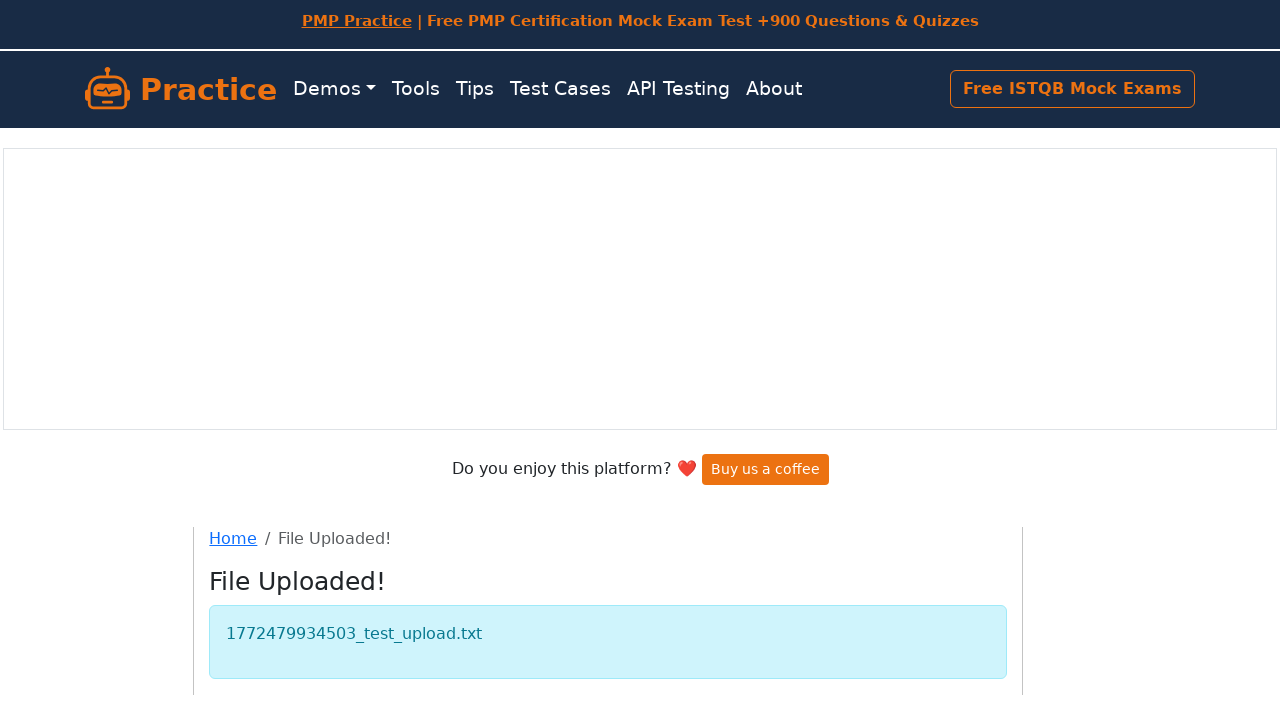

File upload completed and page finished loading
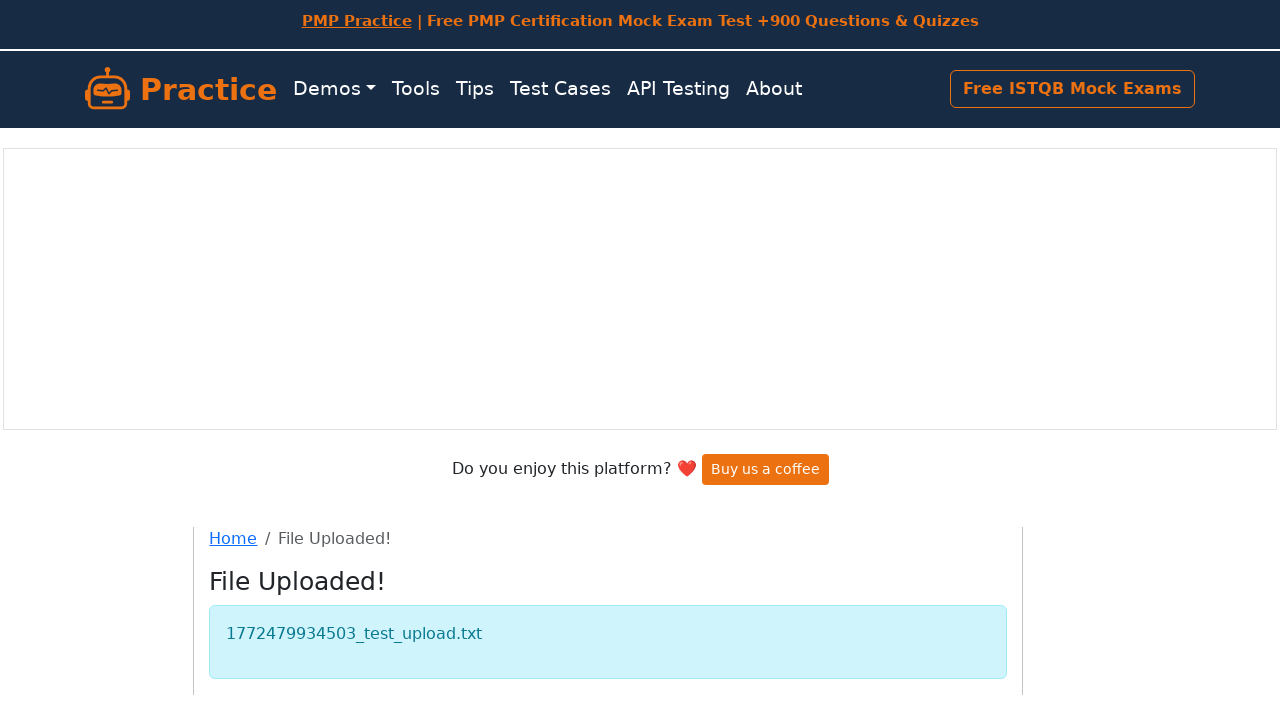

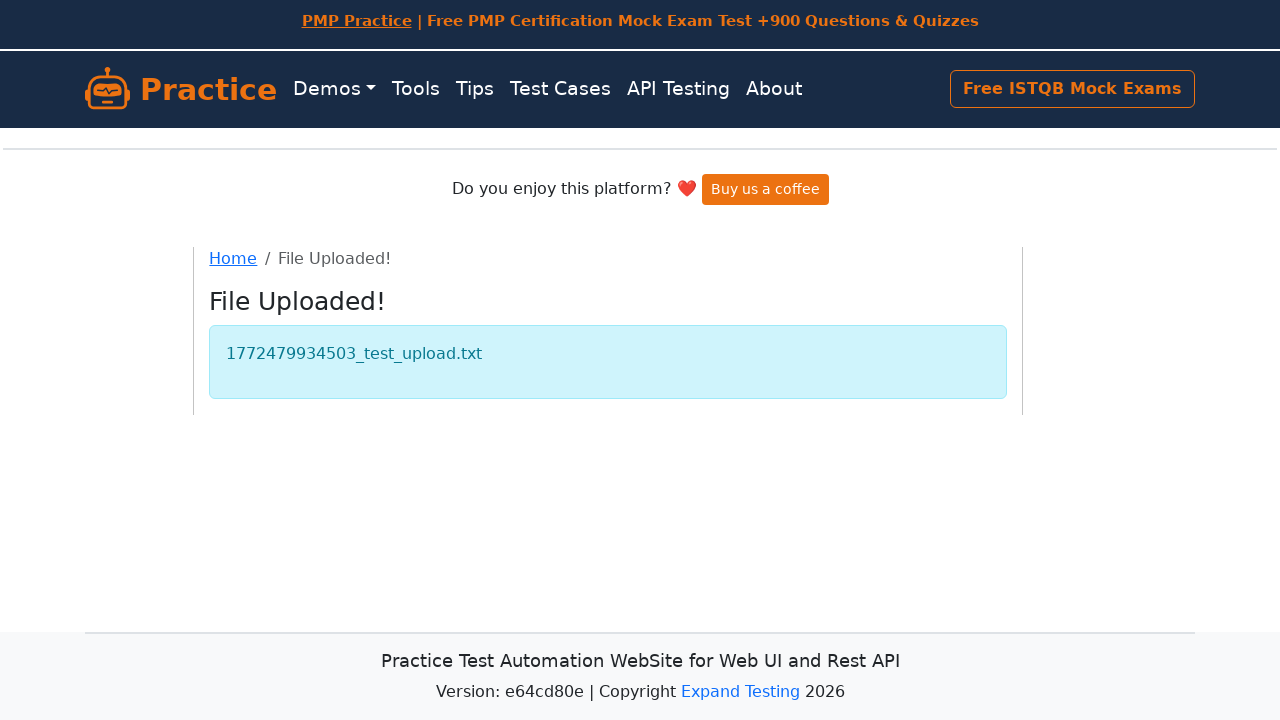